Tests negative registration flow by submitting an incomplete form (missing password field) and verifying that an error message is displayed

Starting URL: https://www.sharelane.com/cgi-bin/register.py

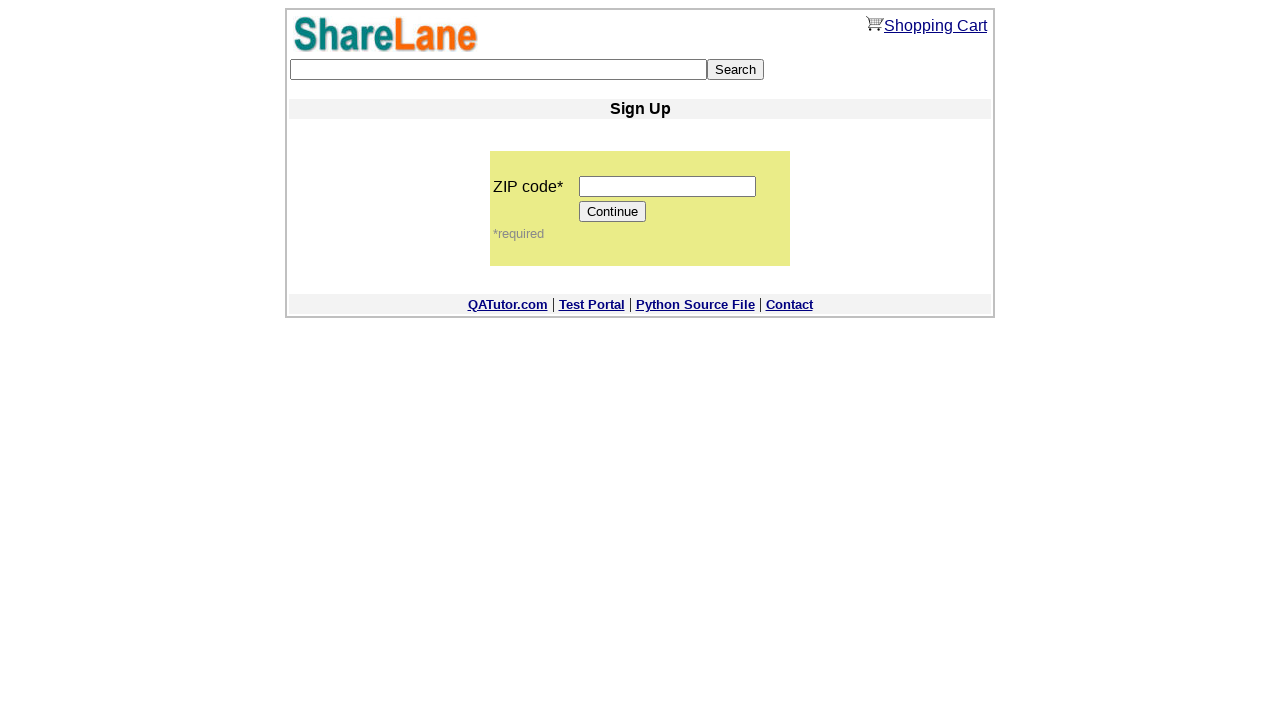

Filled zip code field with '12345' on input[name='zip_code']
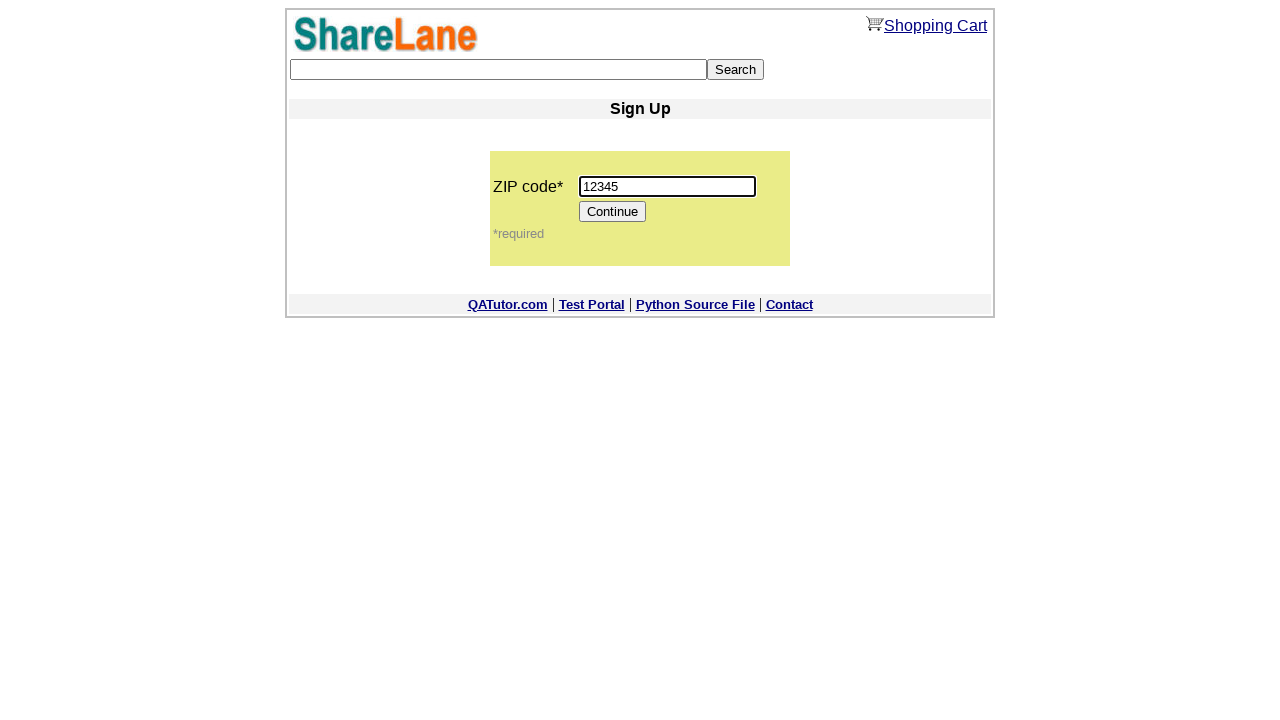

Clicked Continue button to proceed to registration form at (613, 212) on input[value='Continue']
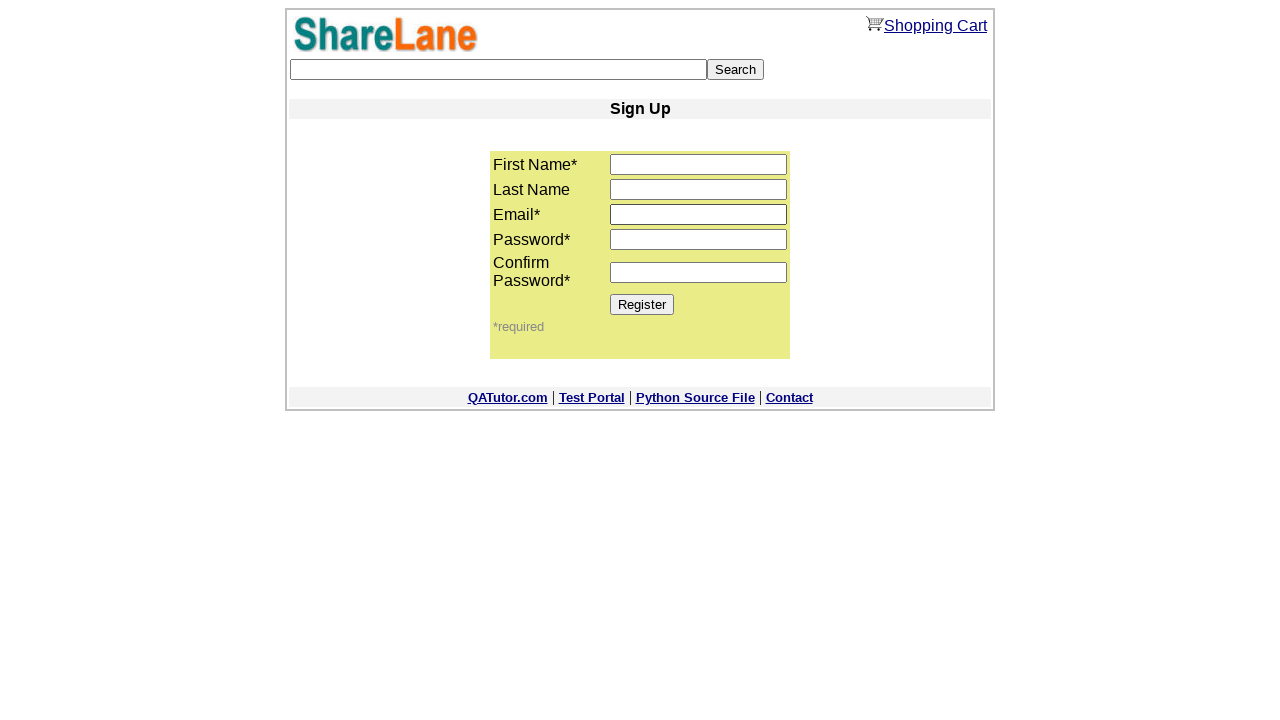

Filled first name field with 'Lena' on input[name='first_name']
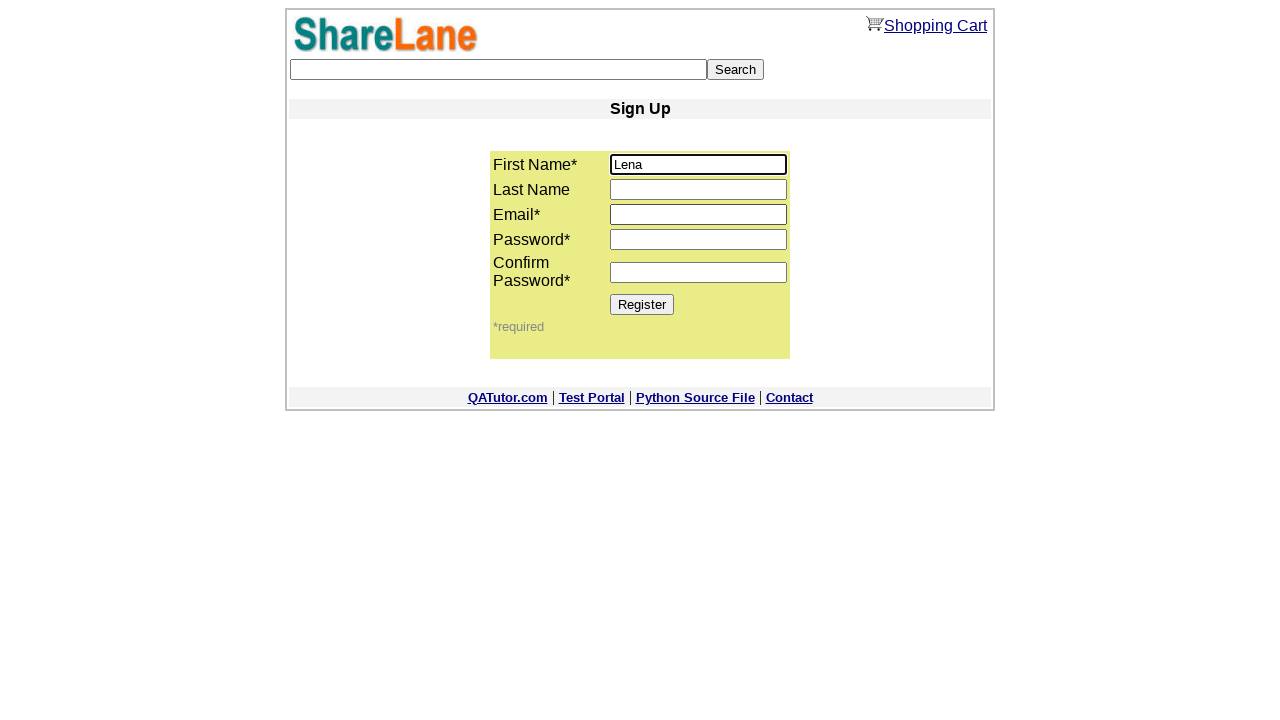

Filled email field with 'LeNa@mail.com' on input[name='email']
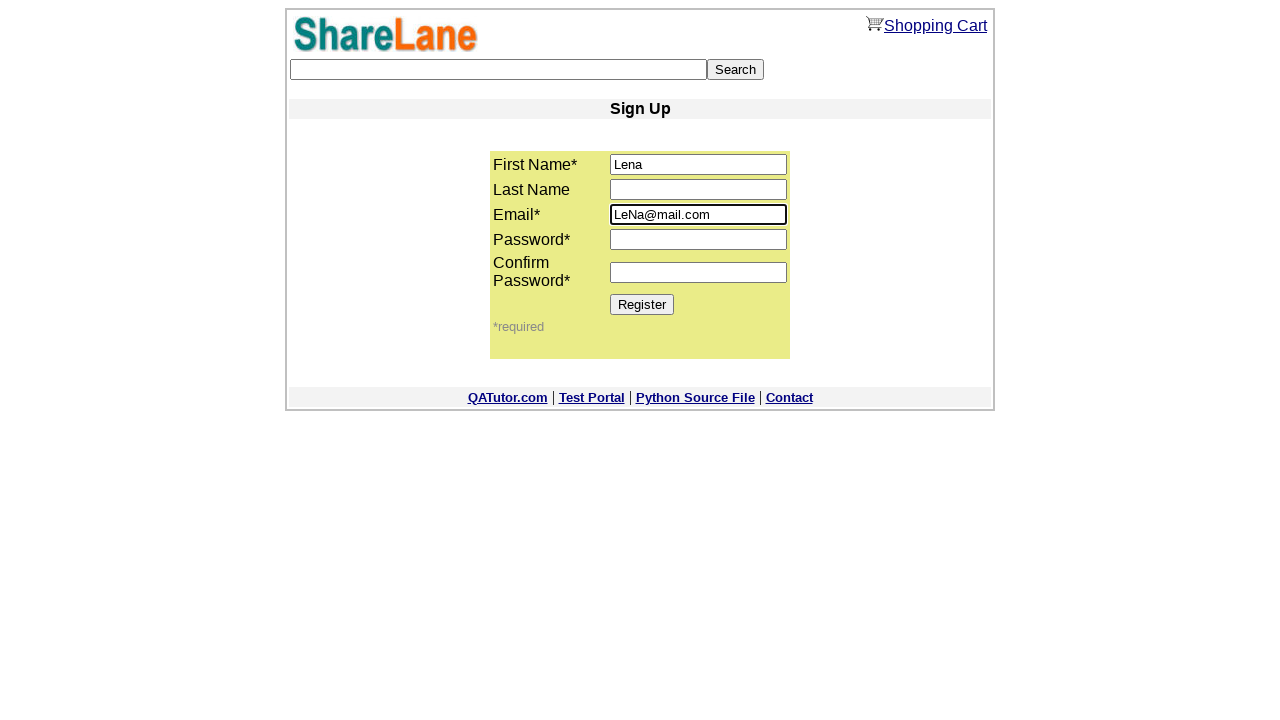

Filled password2 field with '123654' (password1 intentionally left blank) on input[name='password2']
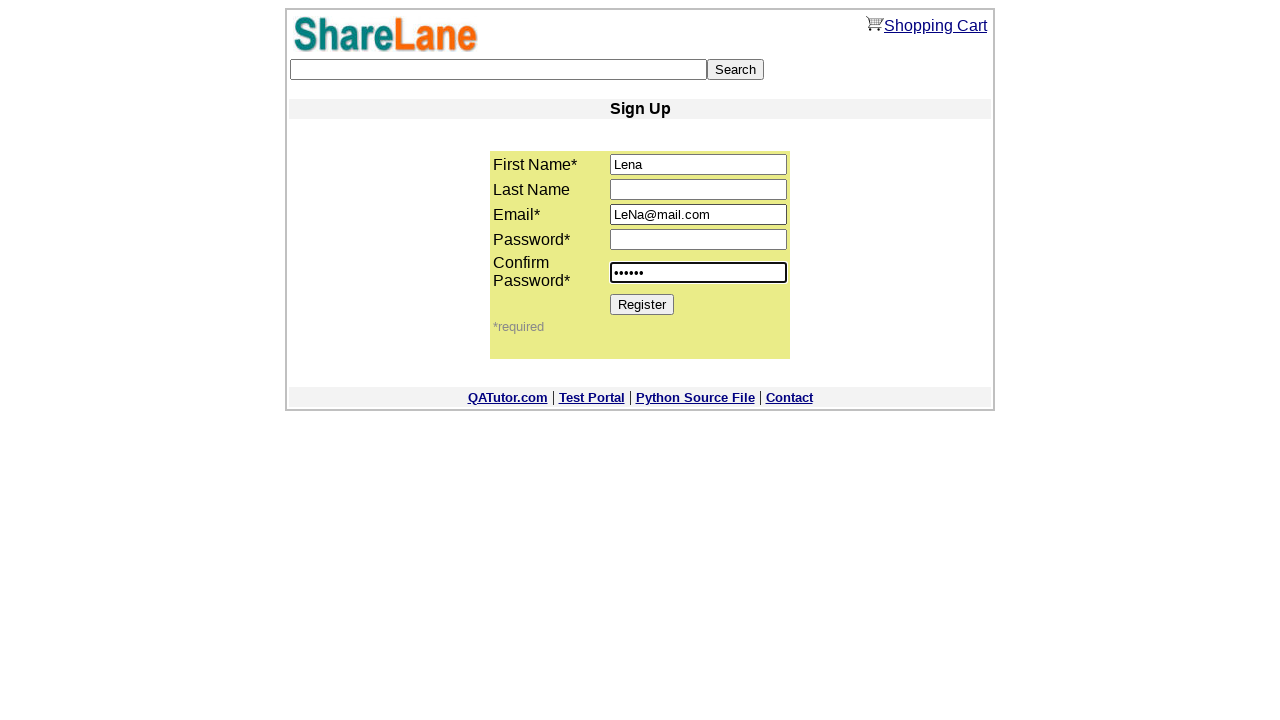

Clicked Register button to submit incomplete registration form at (642, 304) on input[value='Register']
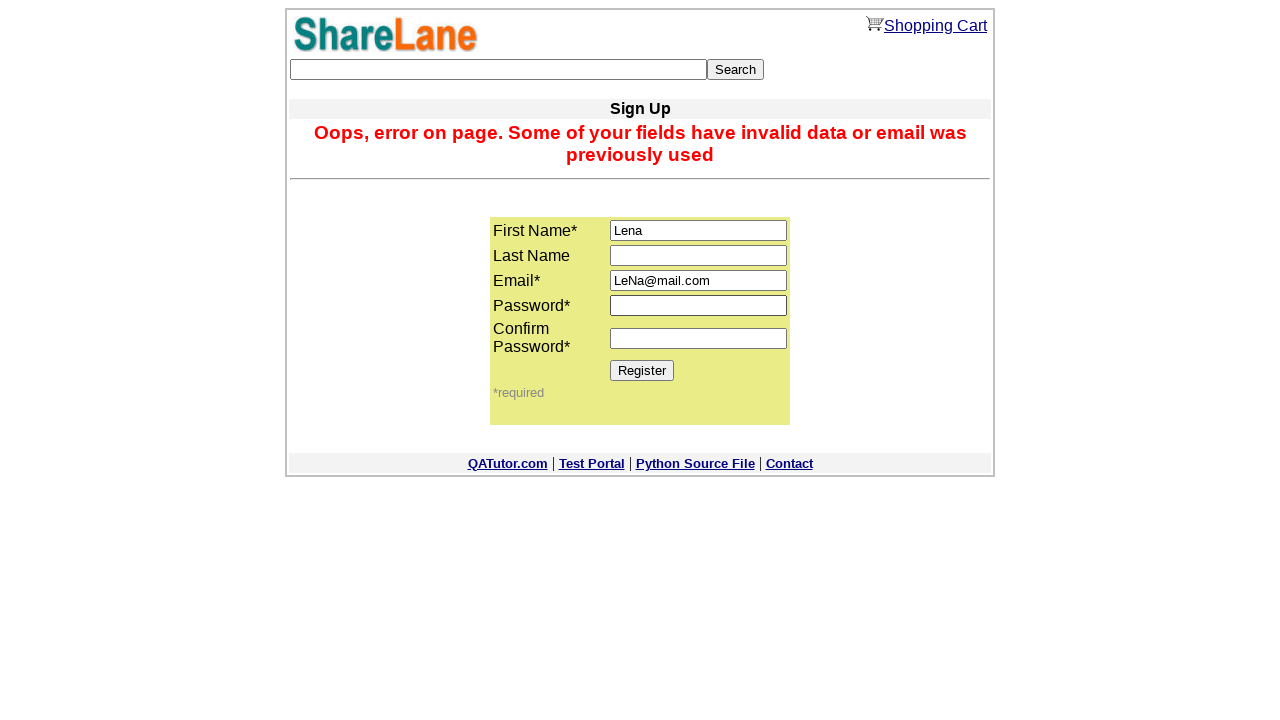

Error message appeared indicating form submission failed
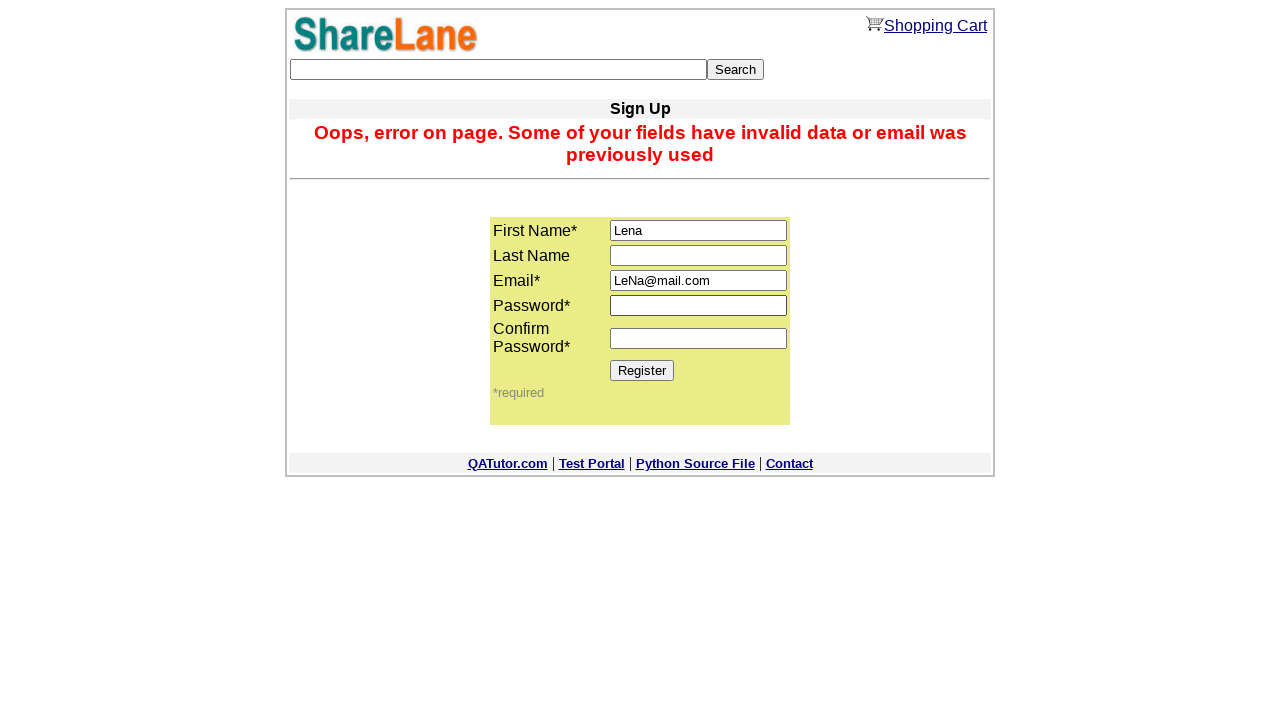

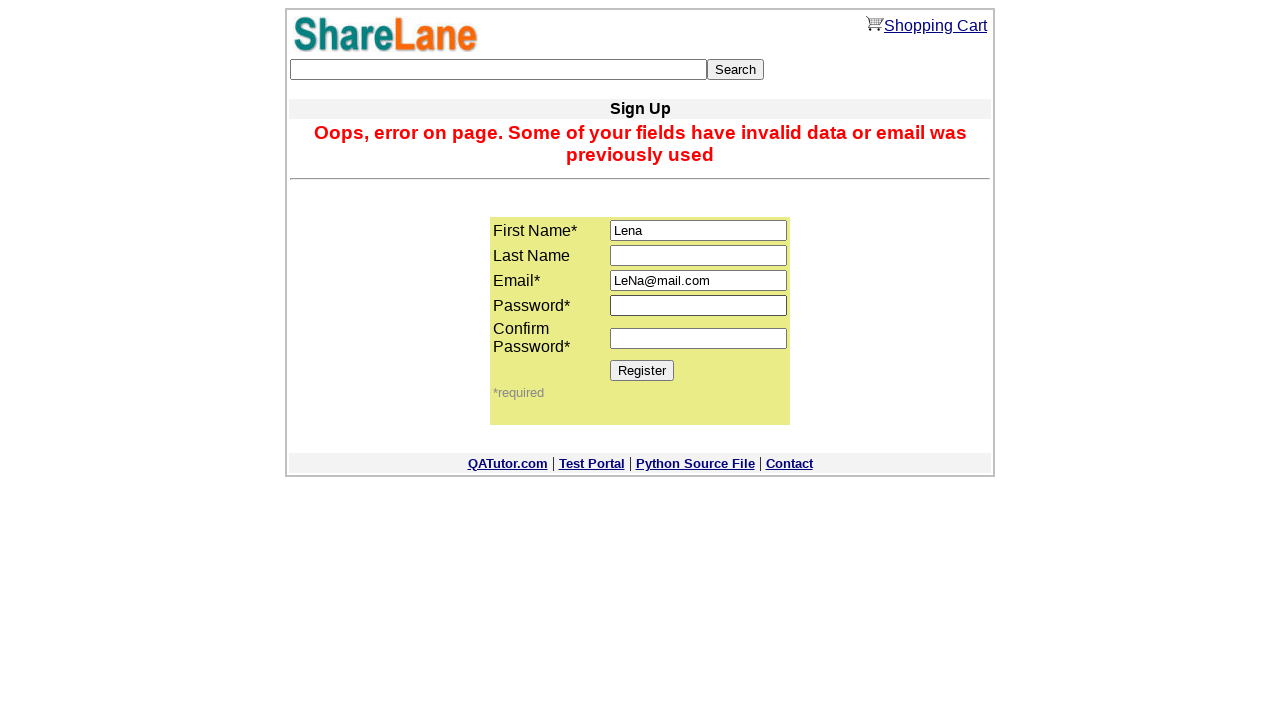